Tests date picker functionality by selecting a specific date using dropdown menus for year and month, then clicking on the desired day

Starting URL: https://testautomationpractice.blogspot.com/

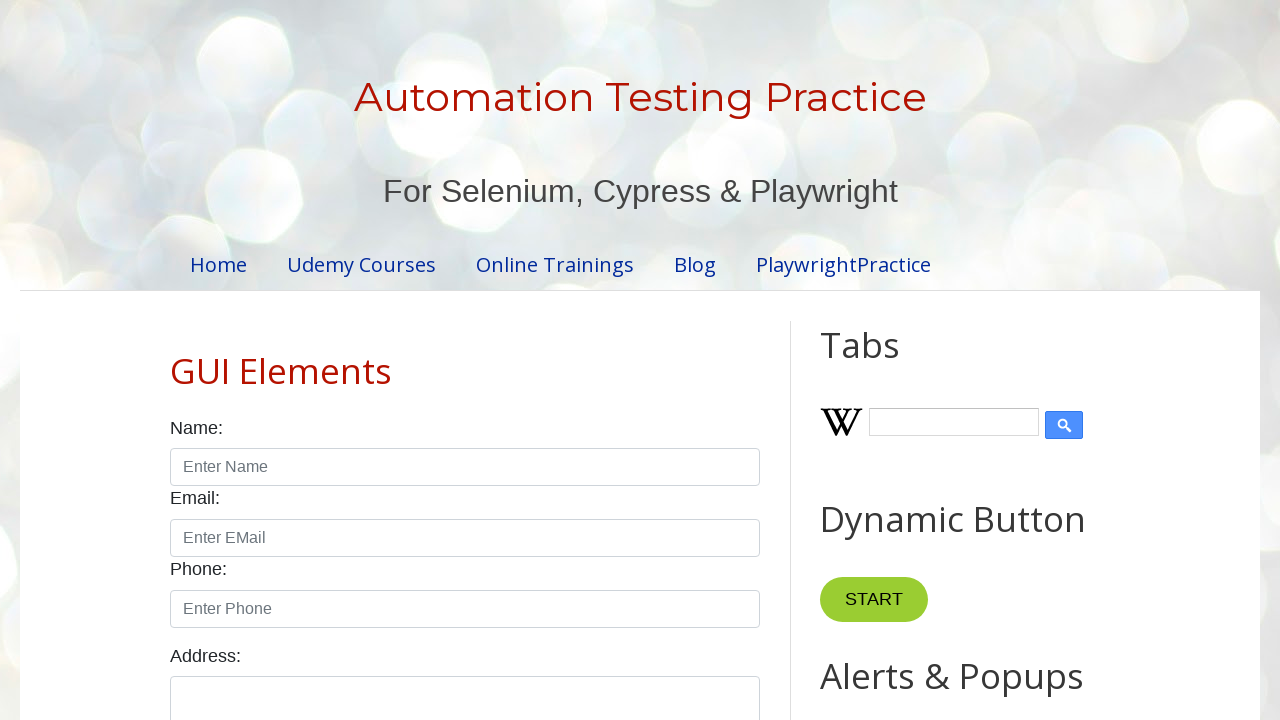

Clicked on date input box to open date picker at (520, 360) on input#txtDate
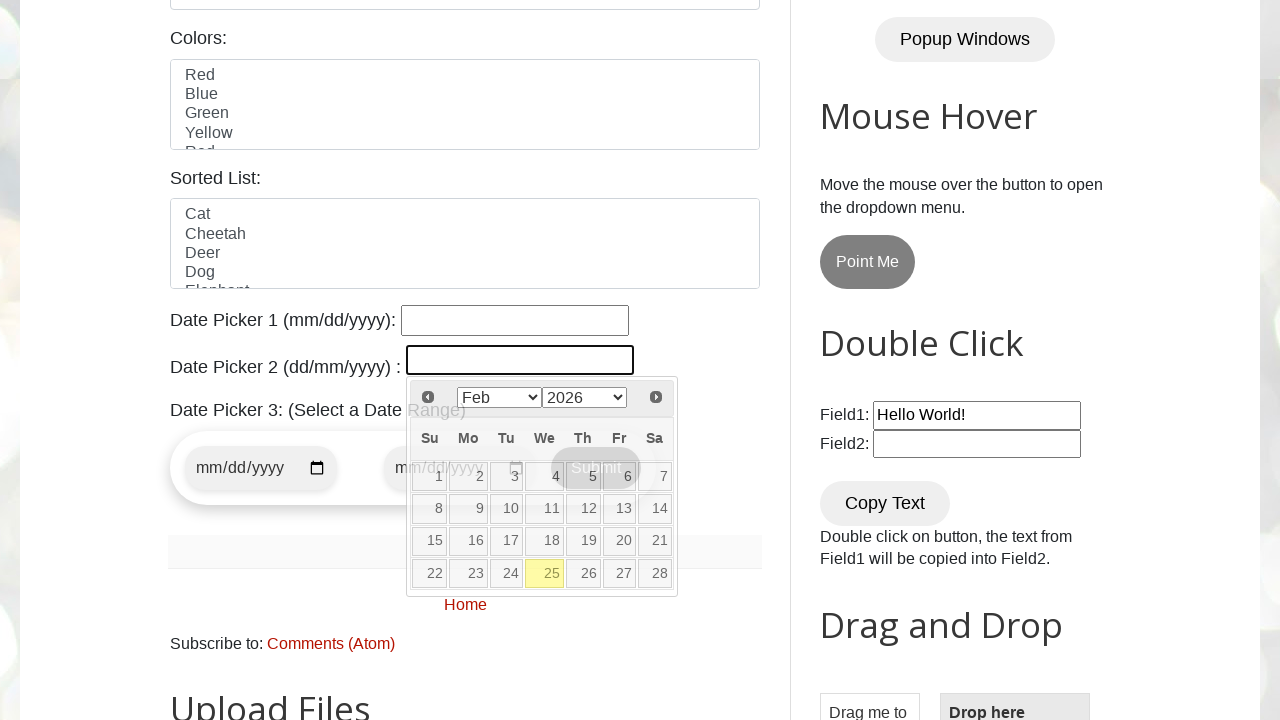

Selected year 2021 from dropdown on select.ui-datepicker-year
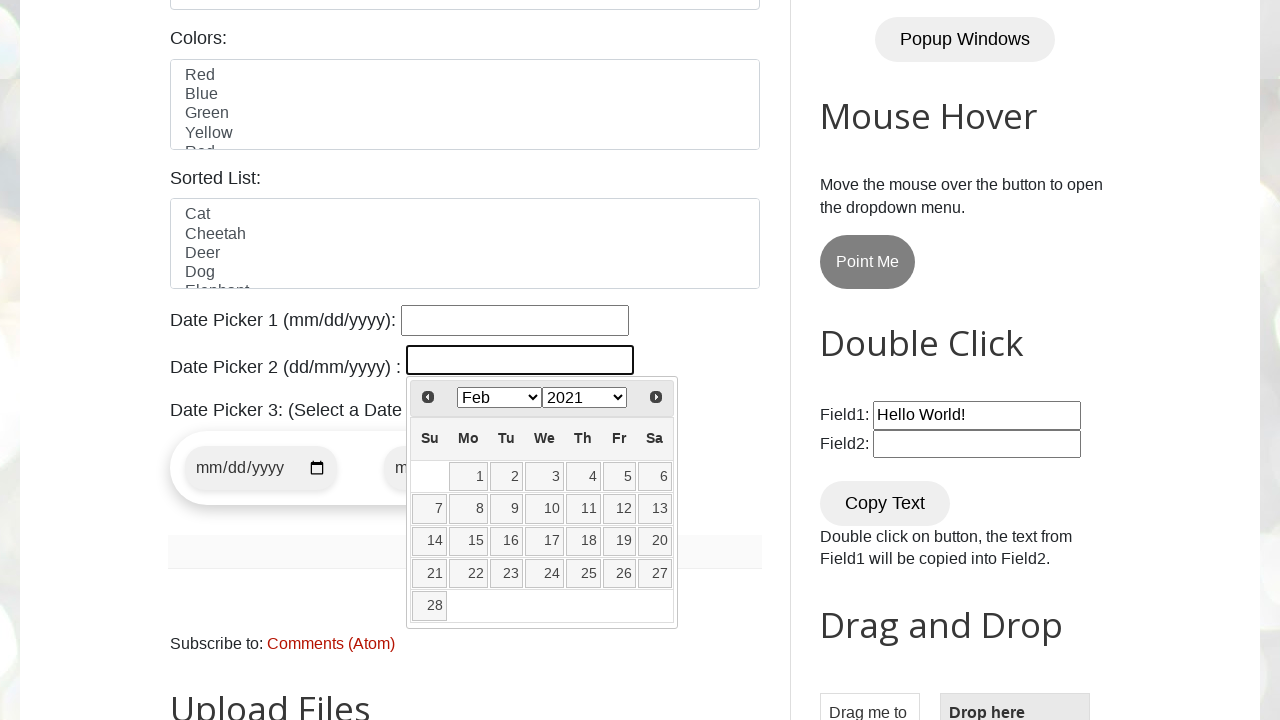

Selected month January from dropdown on select.ui-datepicker-month
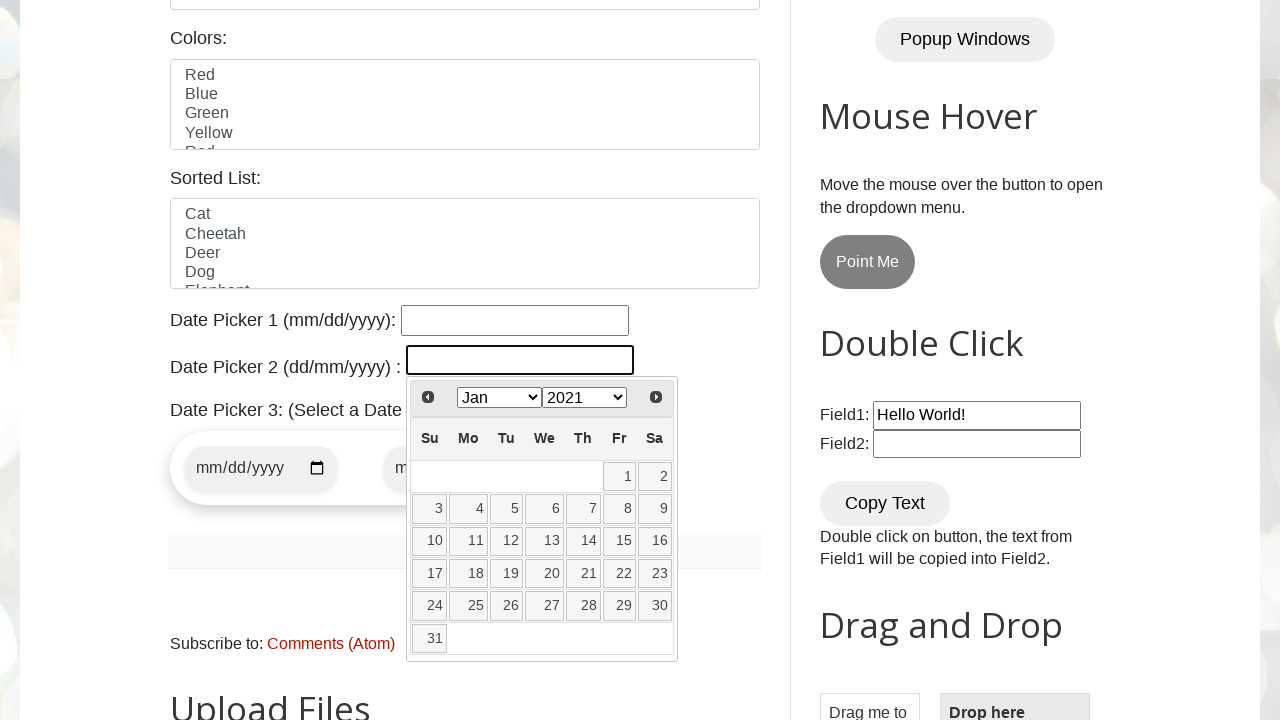

Clicked on day 4 in the calendar at (468, 509) on xpath=//table[@class='ui-datepicker-calendar']/tbody/tr/td/a[text()='4']
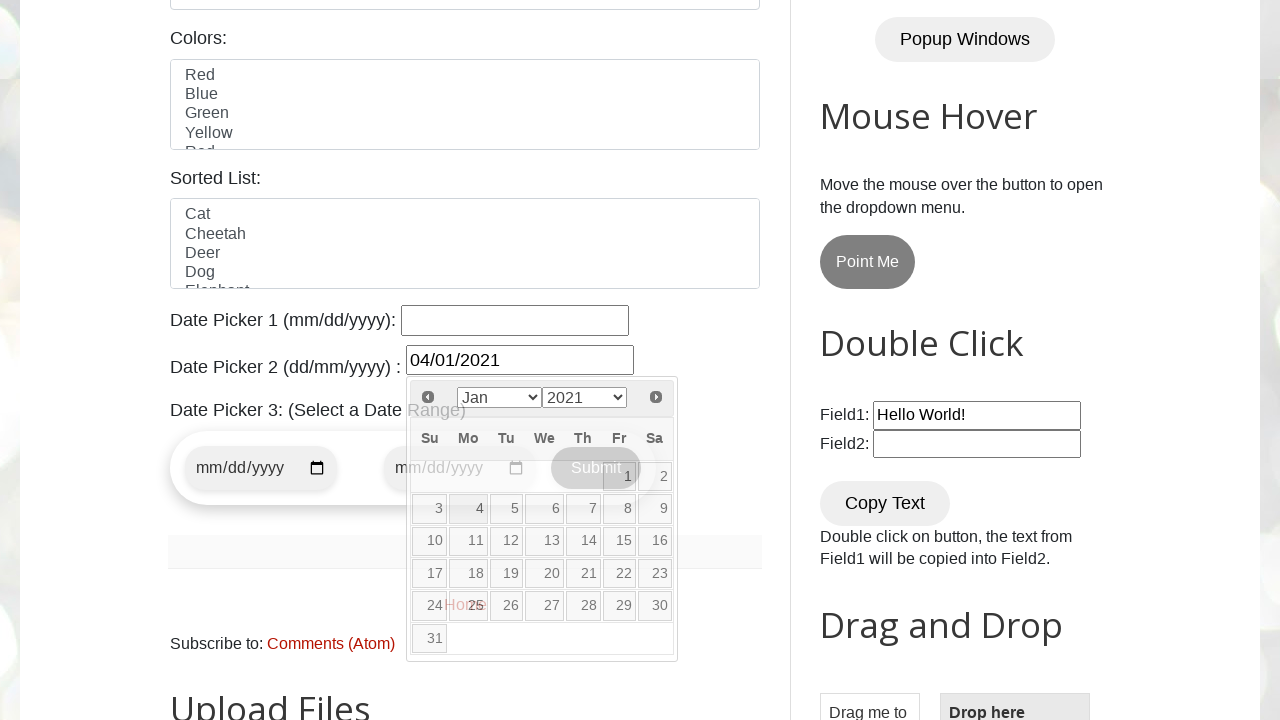

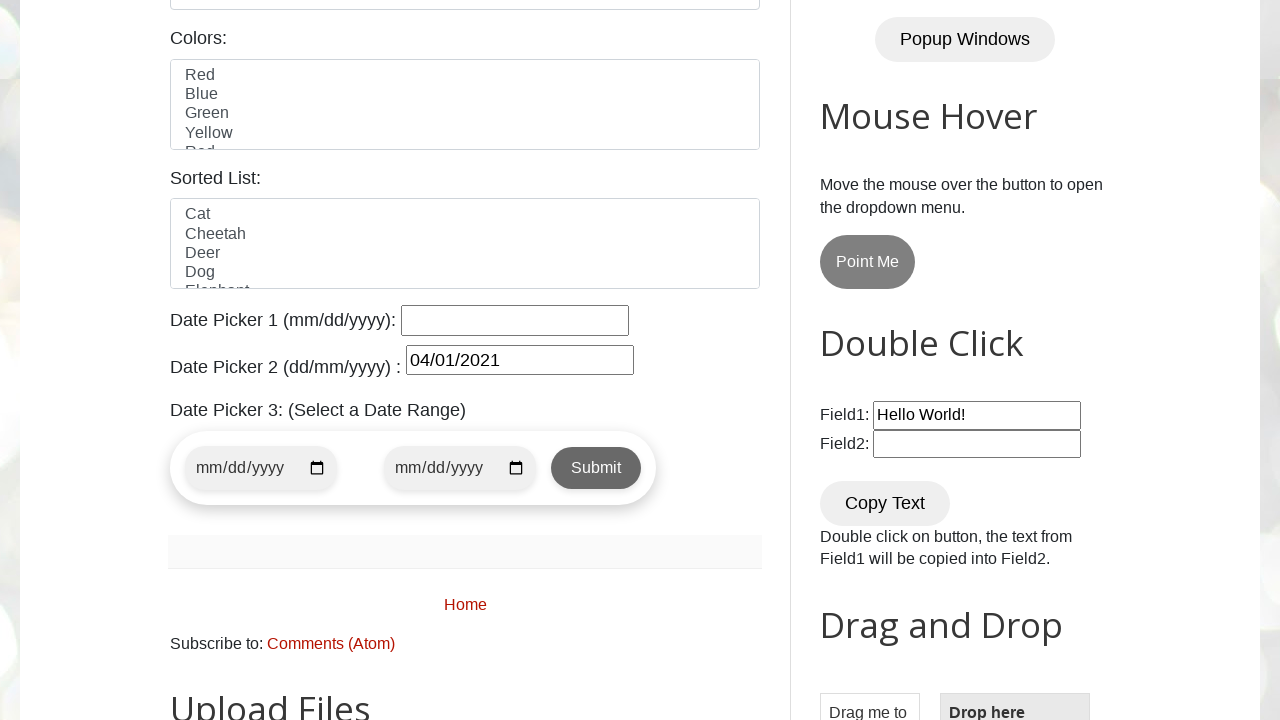